Navigates to Walmart homepage and maximizes the browser window to verify the site loads correctly.

Starting URL: https://www.walmart.com

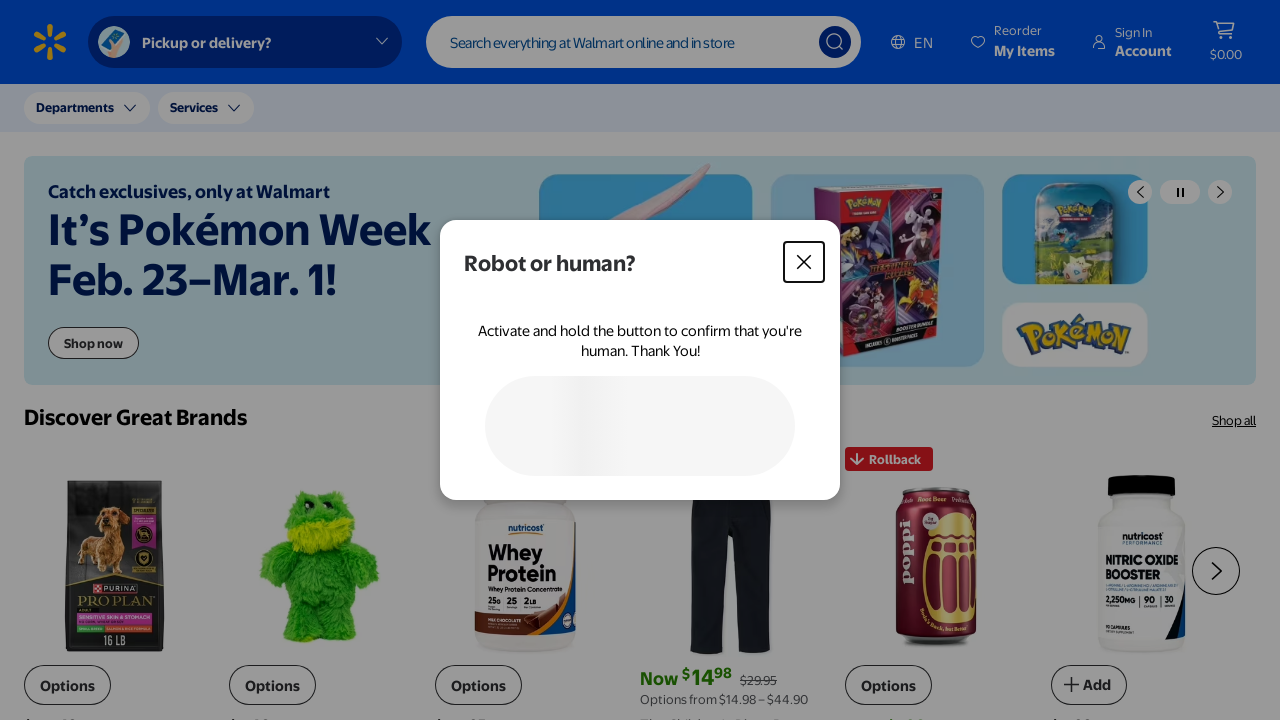

Navigated to Walmart homepage
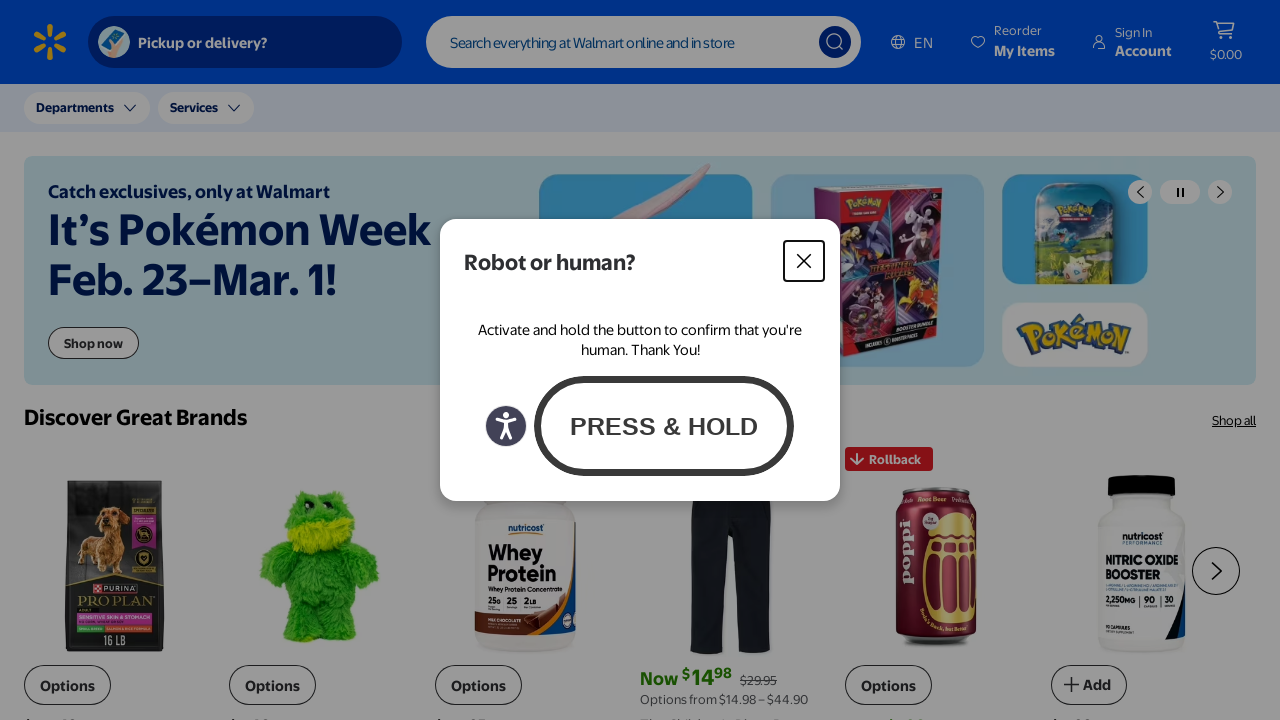

Page DOM content loaded
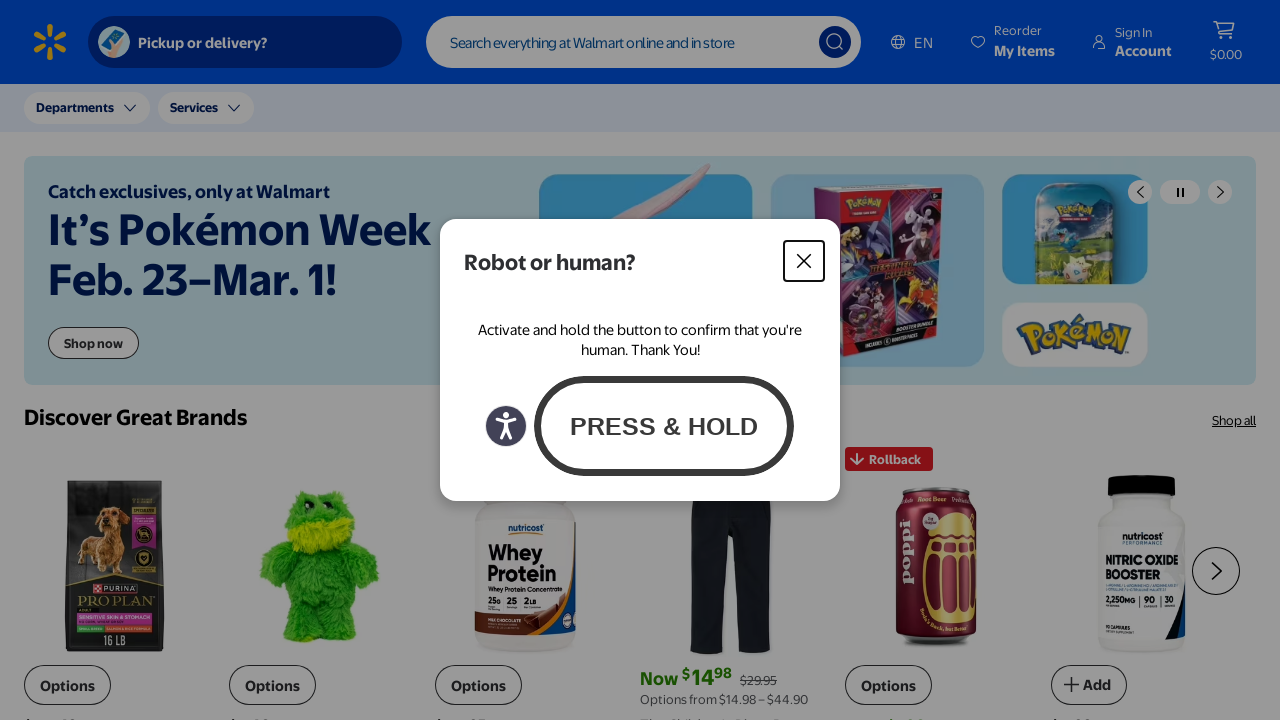

Header element appeared, confirming Walmart site loaded
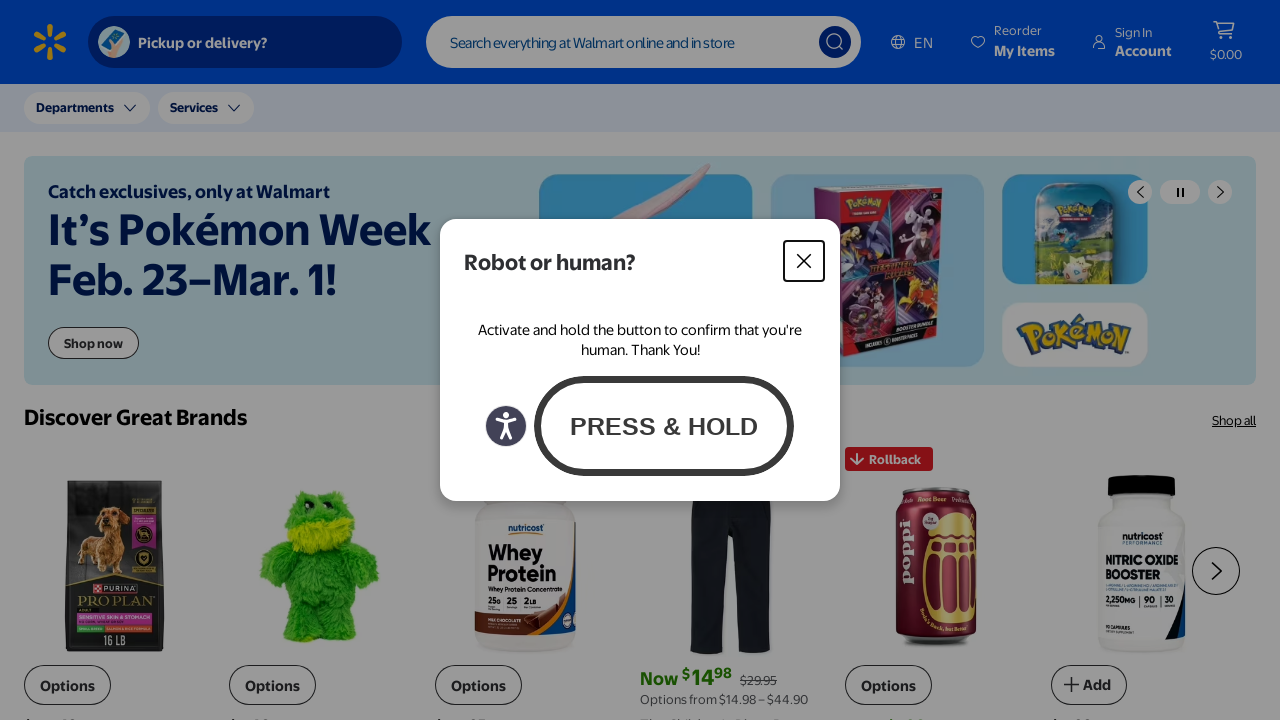

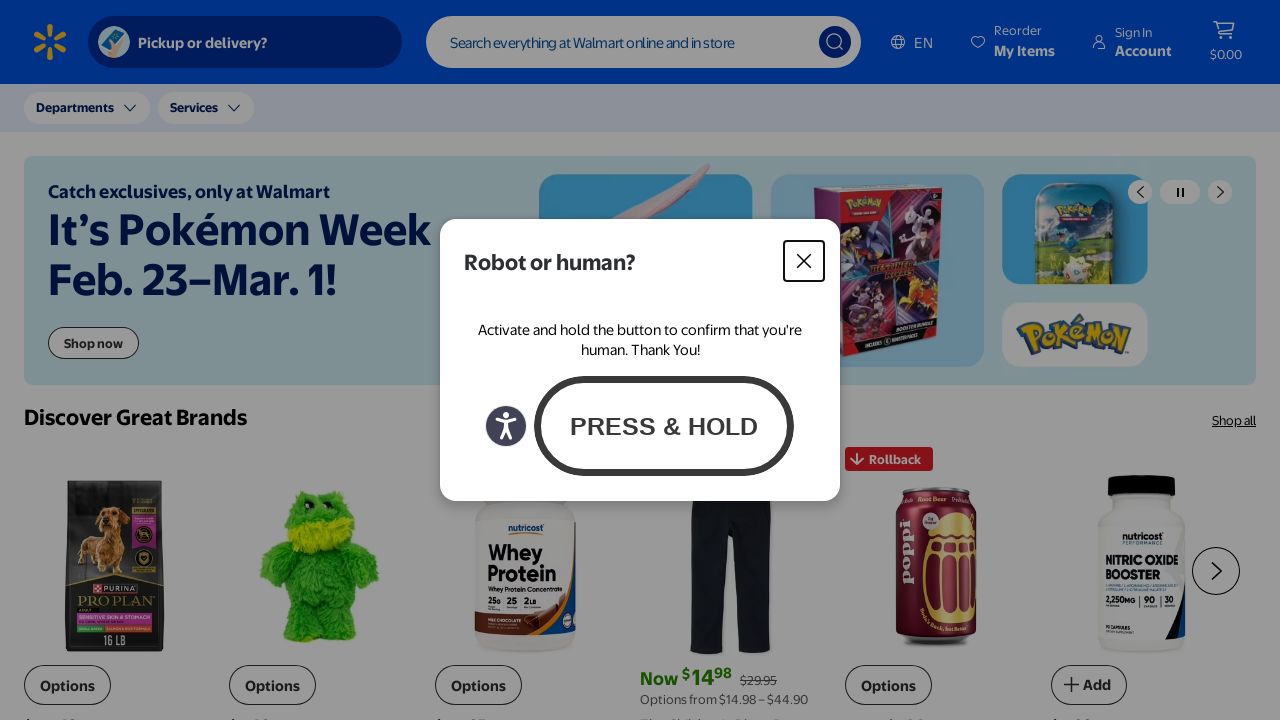